Navigates to Oracle JDK downloads page, scrolls to a specific JDK download link, clicks it, and then clicks the download button

Starting URL: https://www.oracle.com/in/java/technologies/javase/jdk11-archive-downloads.html

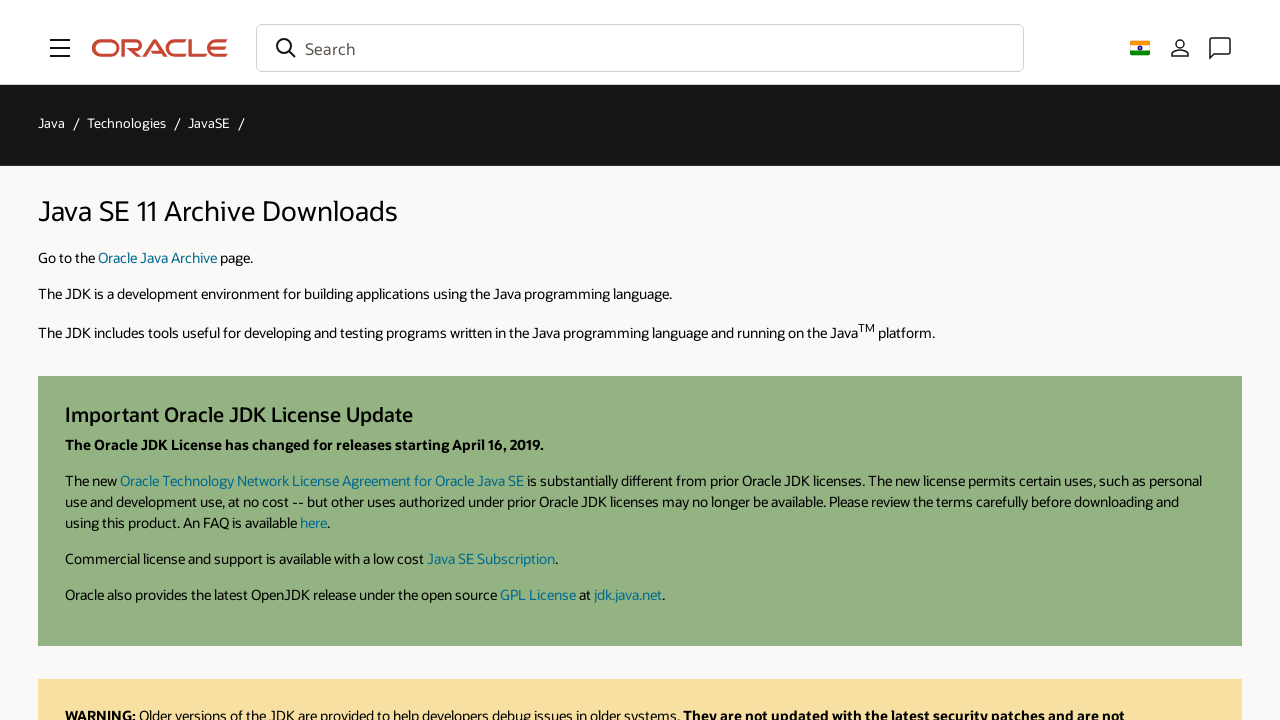

Navigated to Oracle JDK 11 archive downloads page
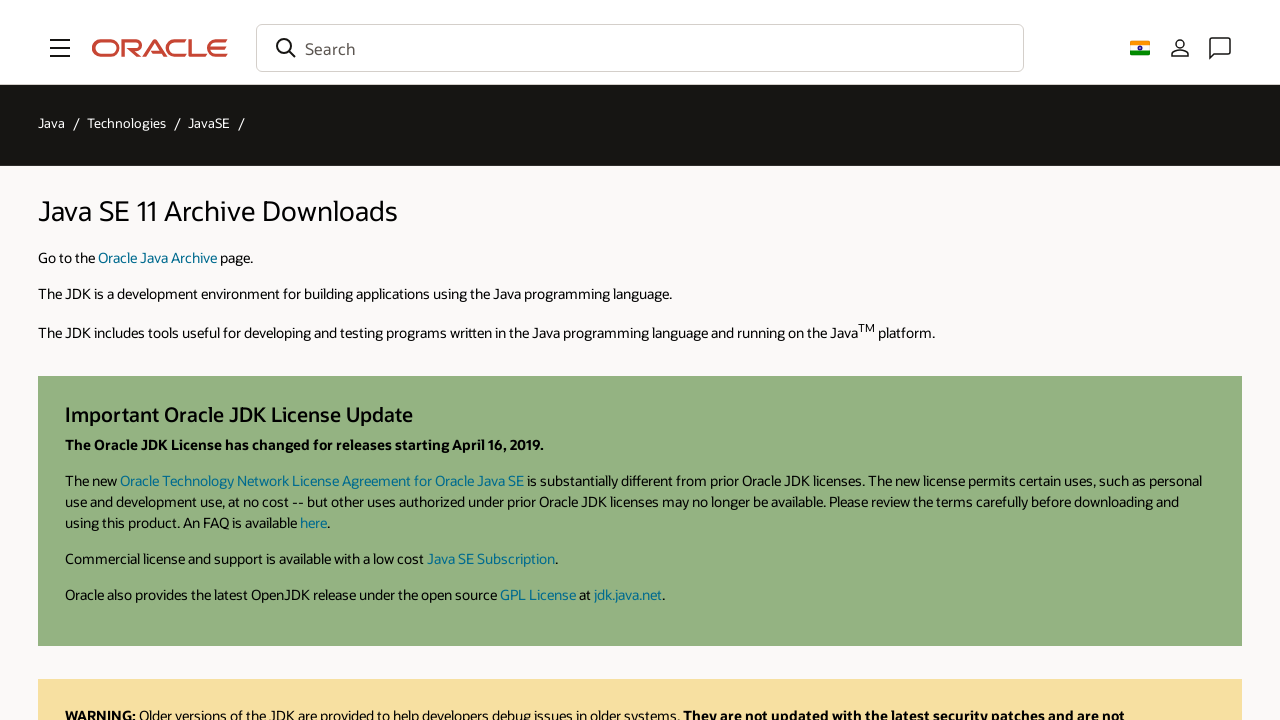

Located JDK 11.0.16.1 Windows x64 zip download link
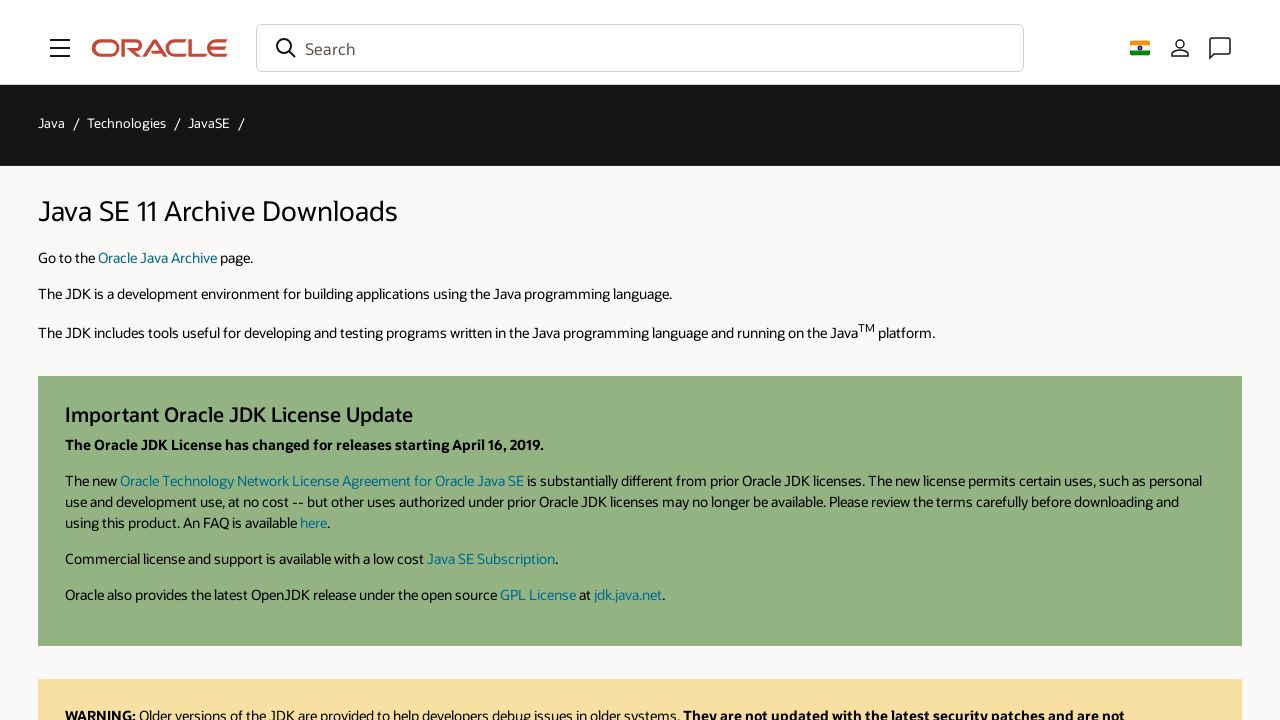

Scrolled to JDK download link
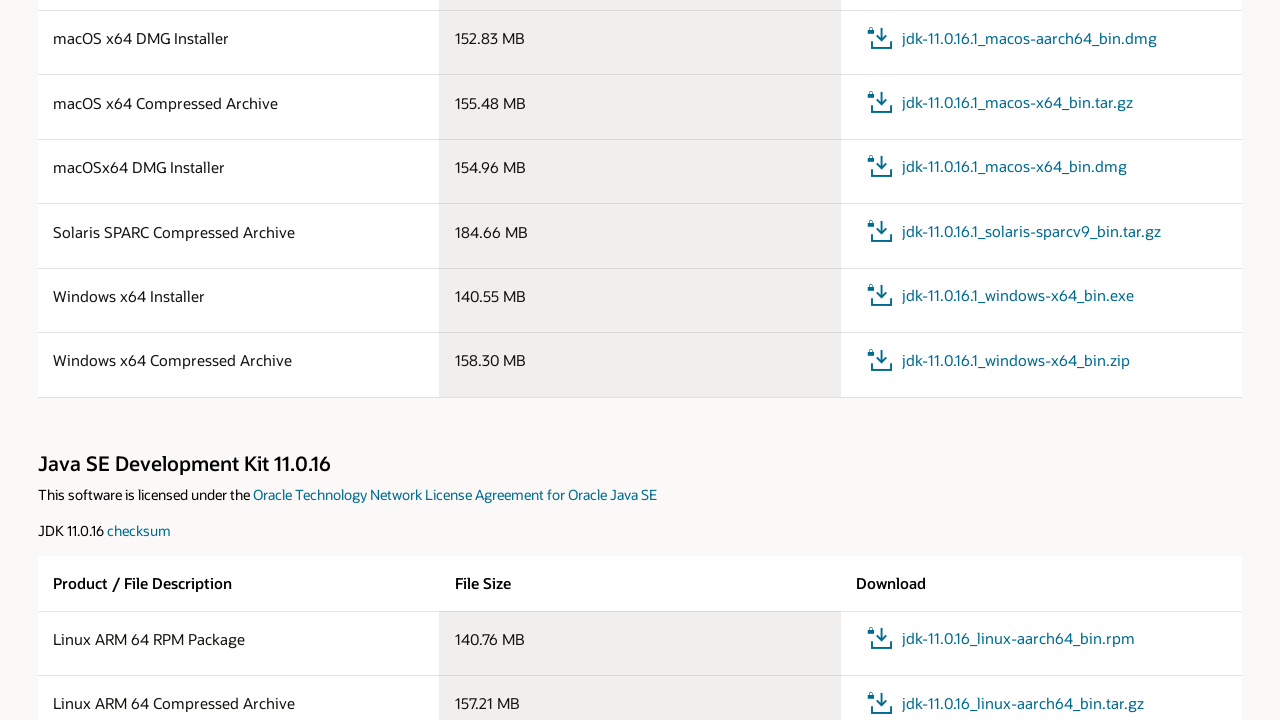

Clicked JDK download link at (997, 361) on a:text('jdk-11.0.16.1_windows-x64_bin.zip')
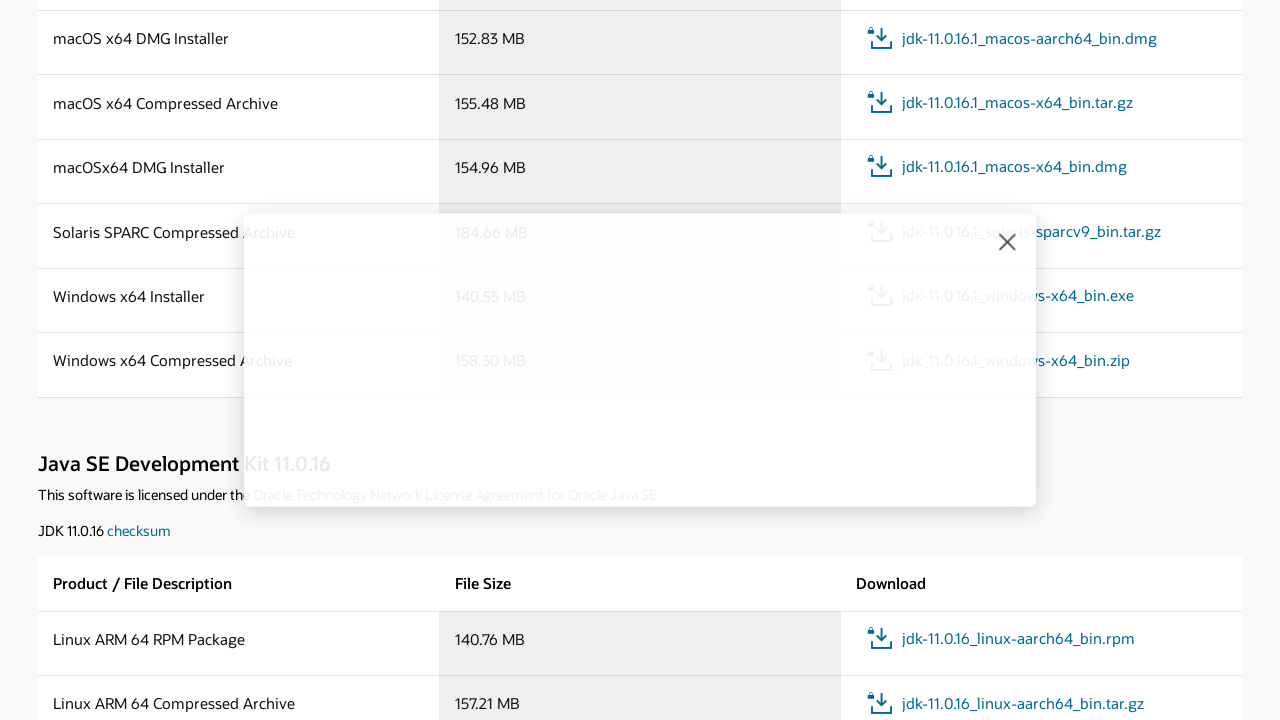

Located download button
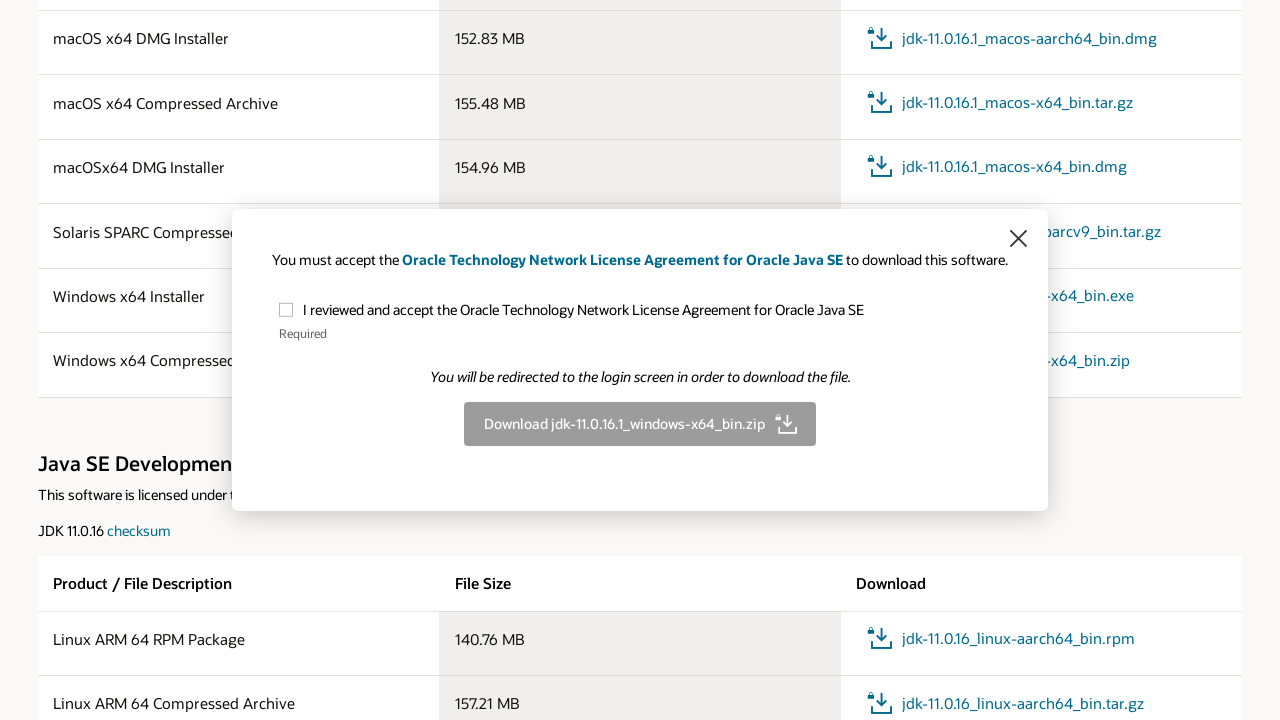

Clicked download button using JavaScript
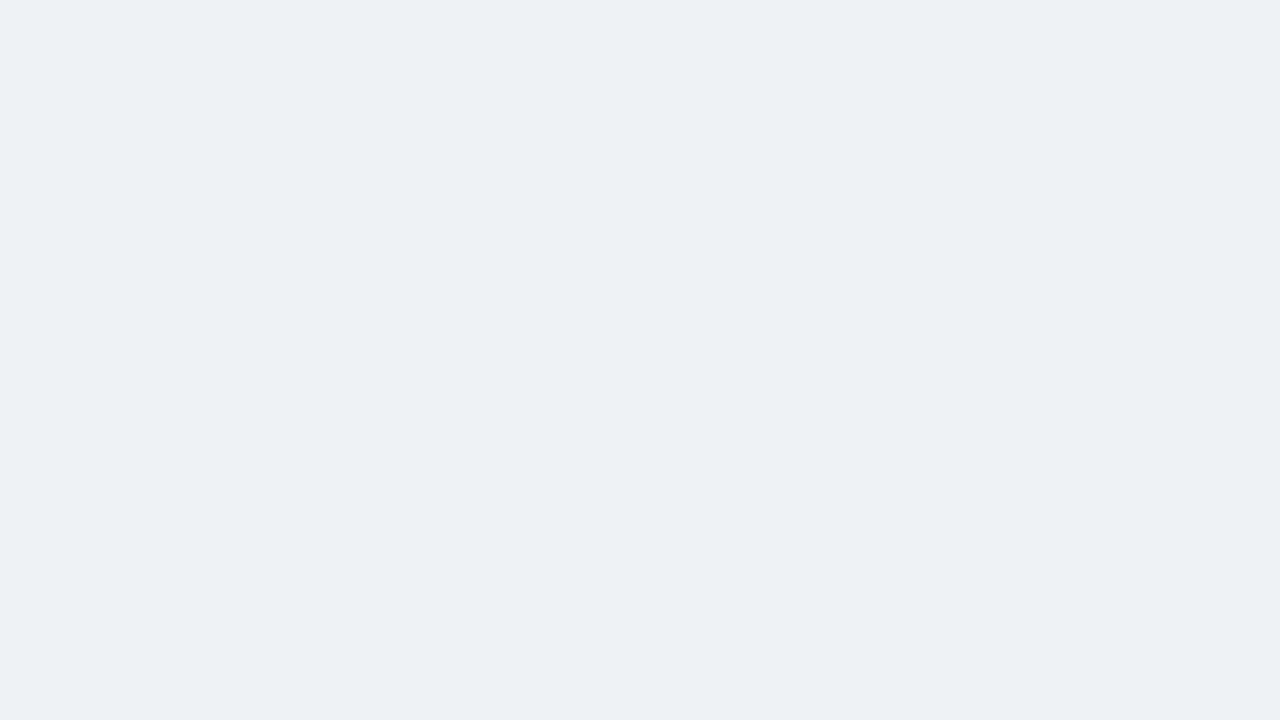

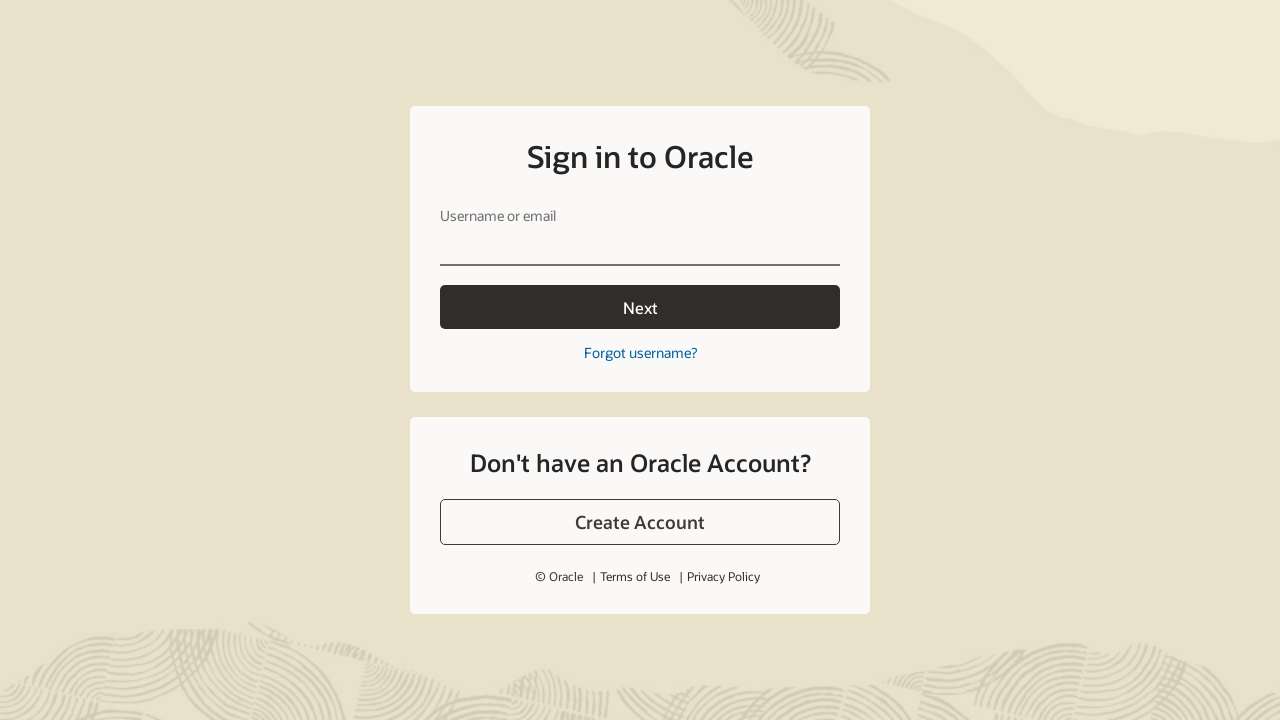